Tests a text box form by filling in full name, email, current address, and permanent address fields using layout selectors, then submitting and verifying the output displays the entered values.

Starting URL: https://demoqa.com/text-box

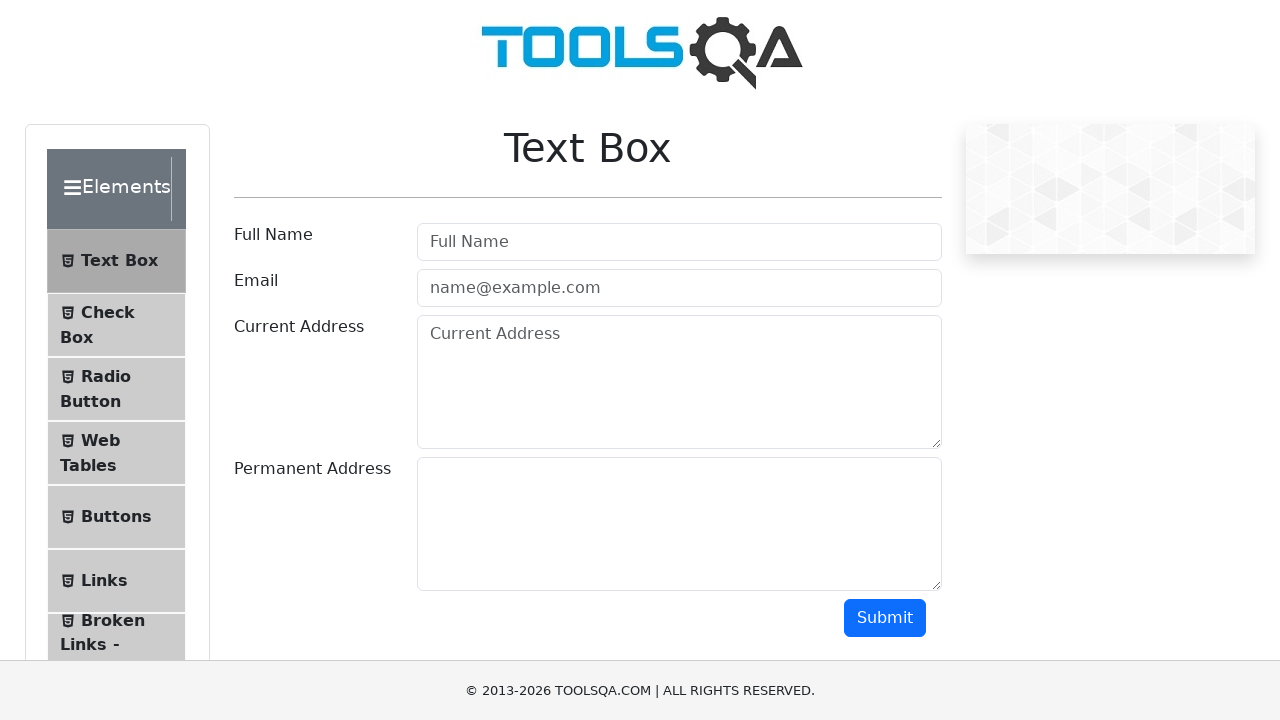

Located Full Name input field
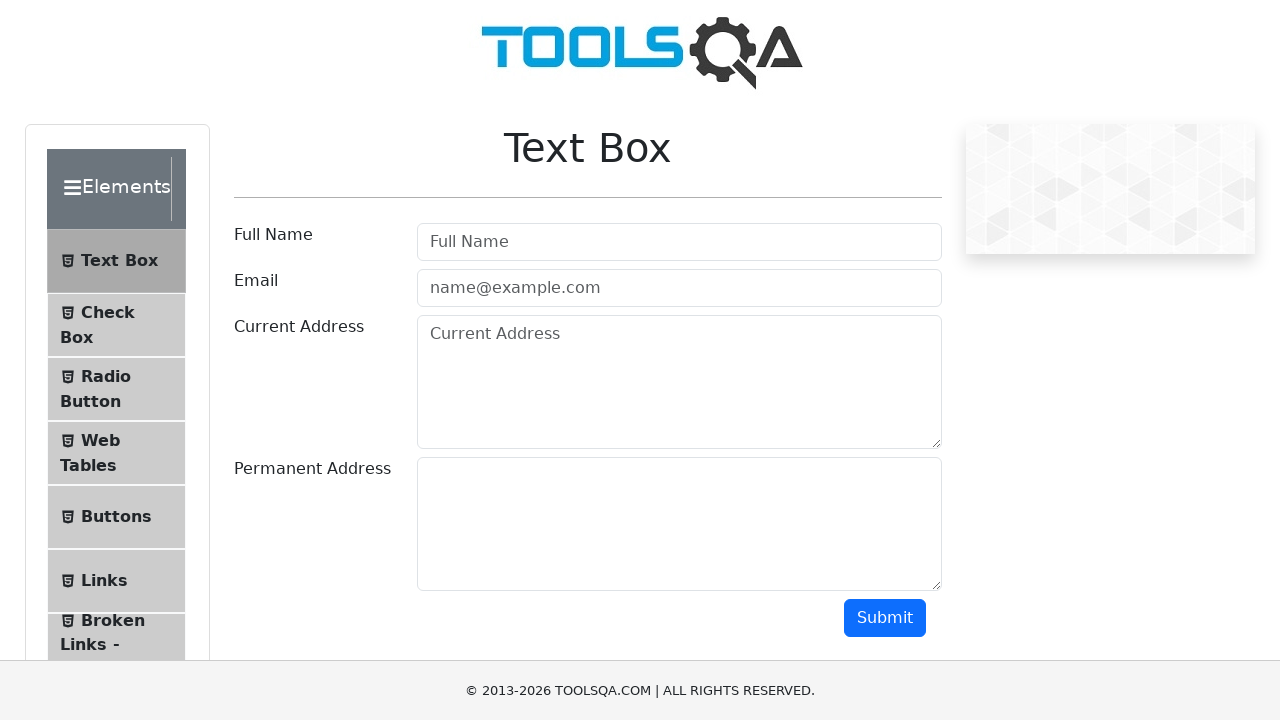

Located Email input field
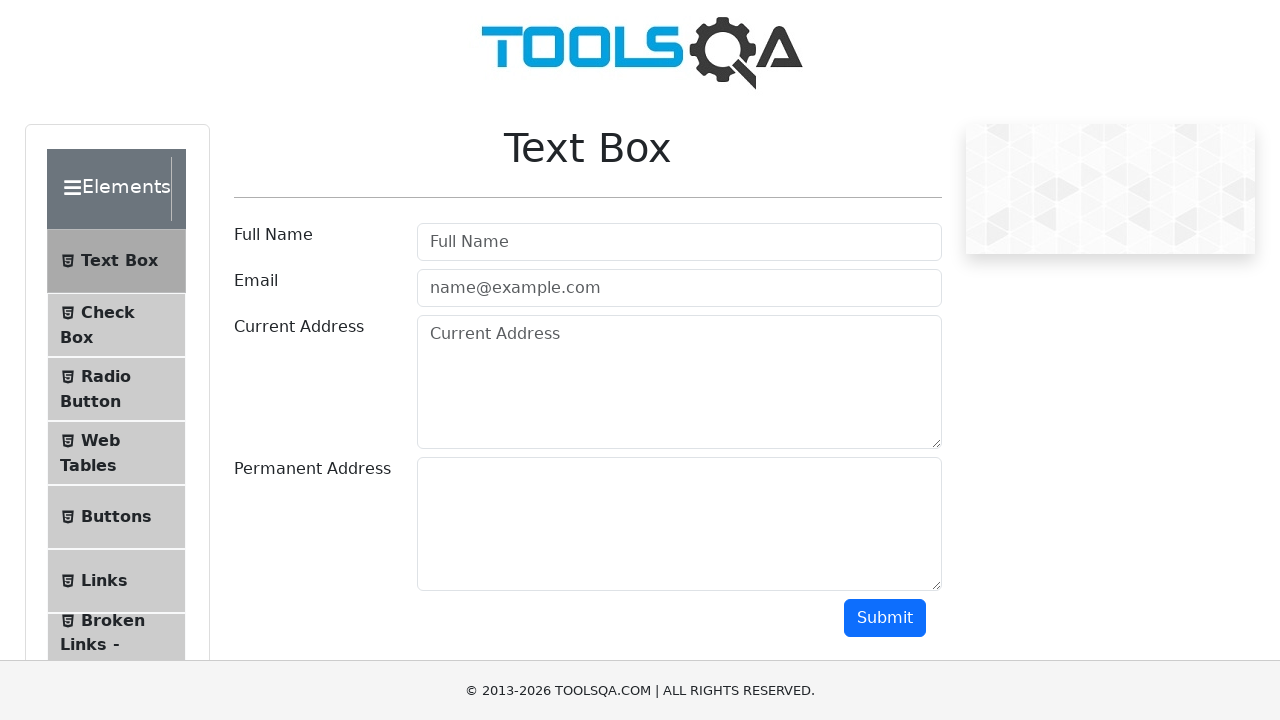

Located Current Address textarea field
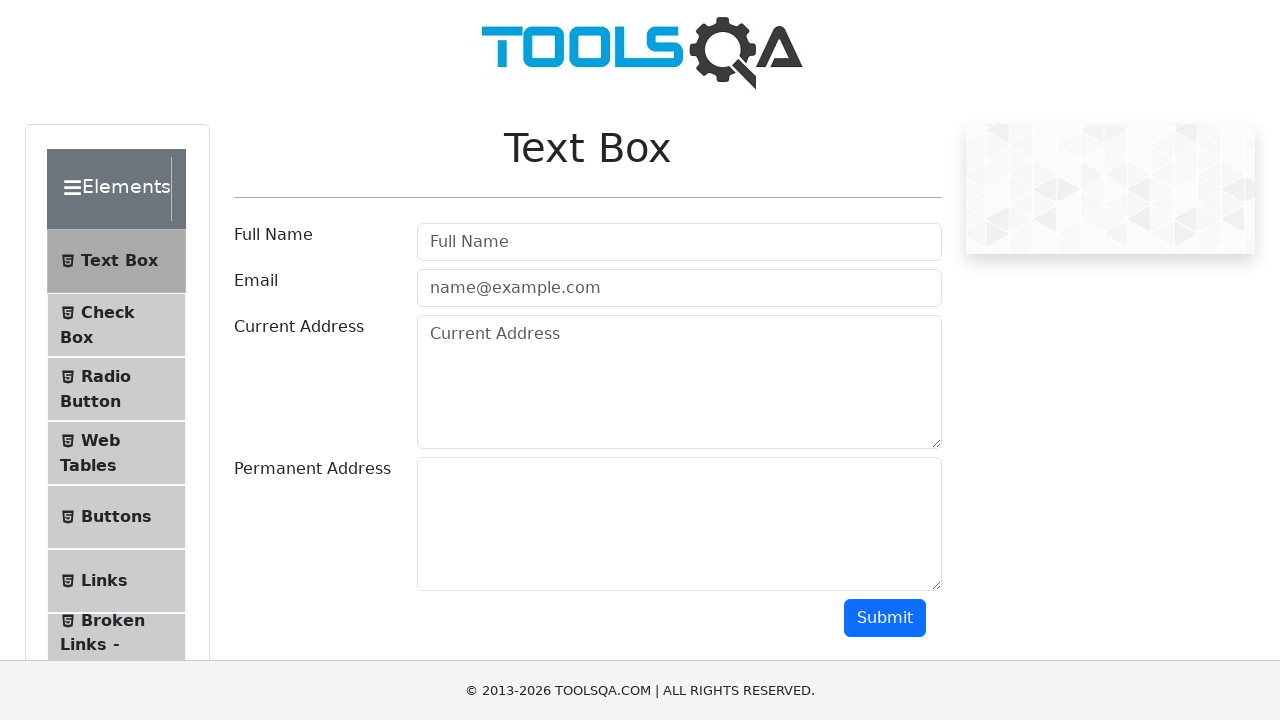

Located Permanent Address textarea field
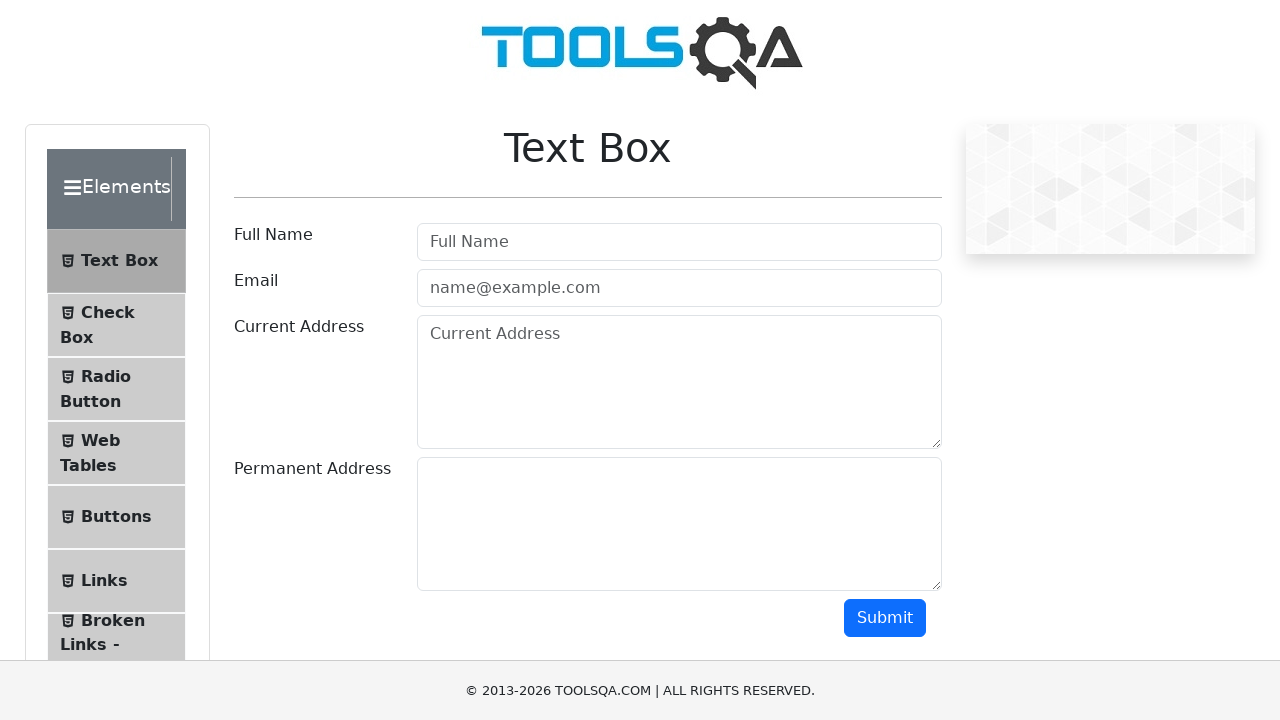

Filled Full Name field with 'Adam' on input:right-of(:text('Full Name')) >> nth=0
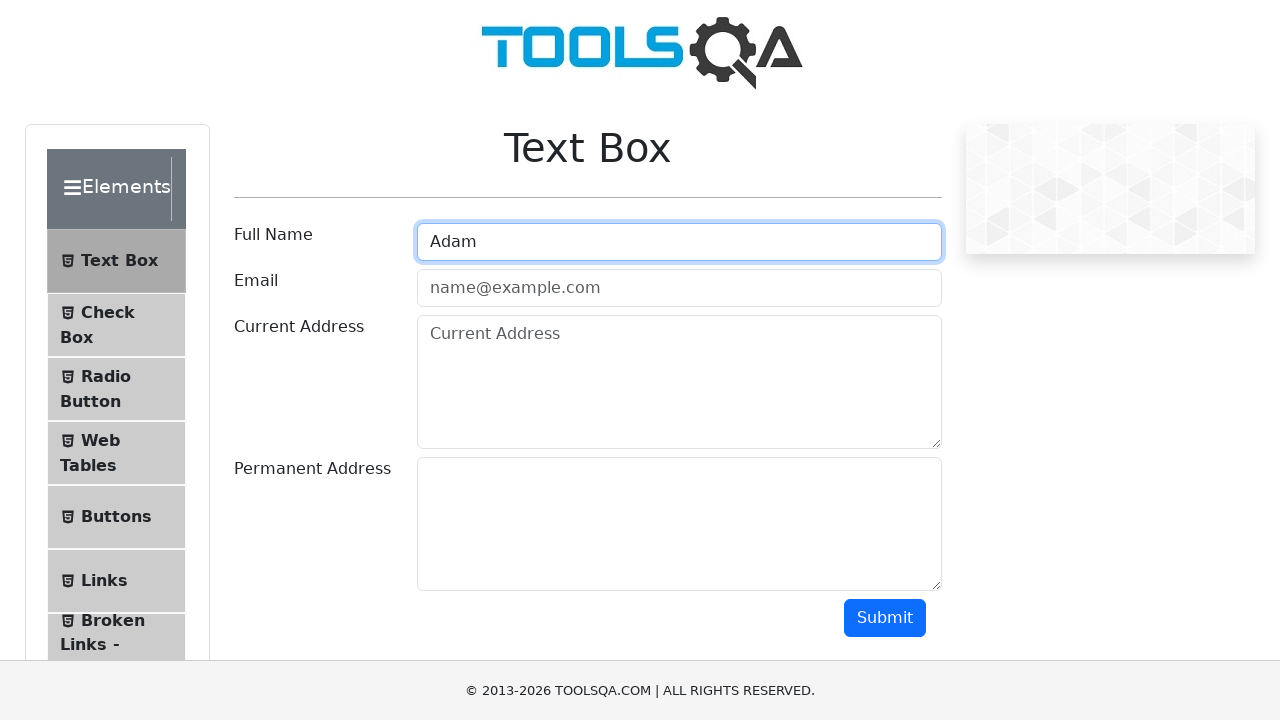

Filled Email field with 'adam@adam.com' on input:right-of(:text('Email')) >> nth=0
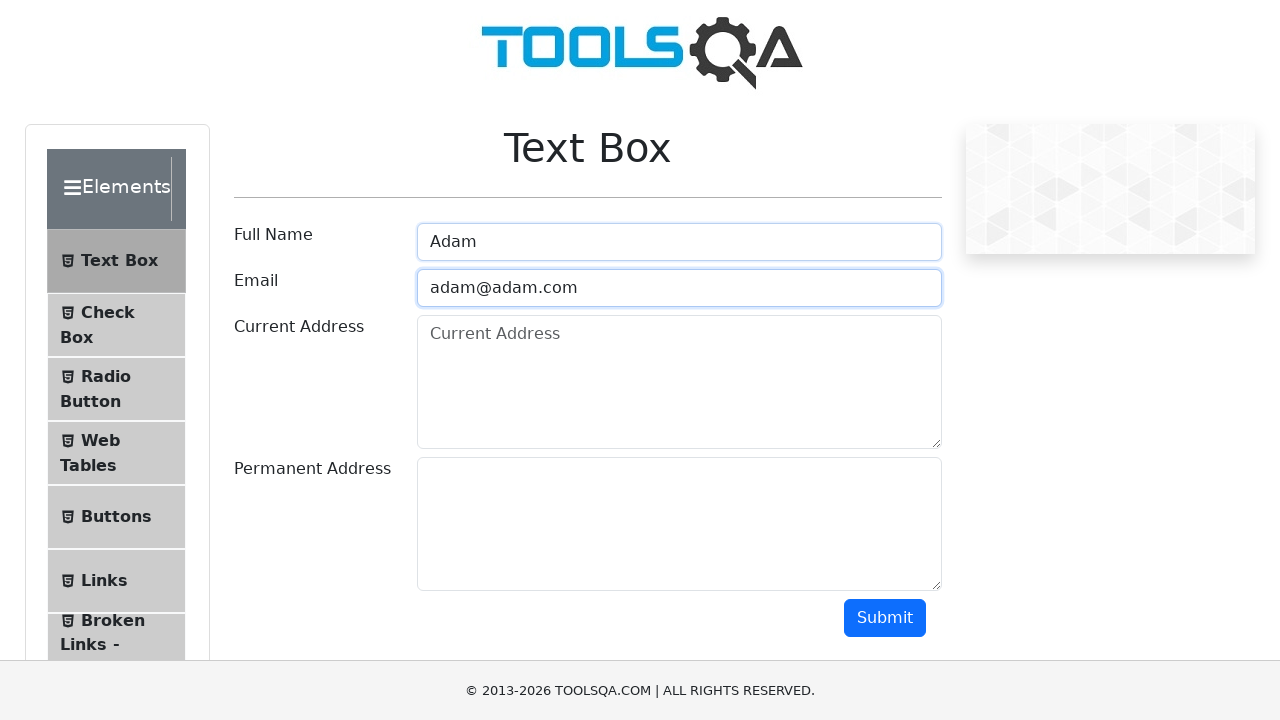

Filled Current Address field with 'Adam current' on textarea:right-of(:text('Current Address')) >> nth=0
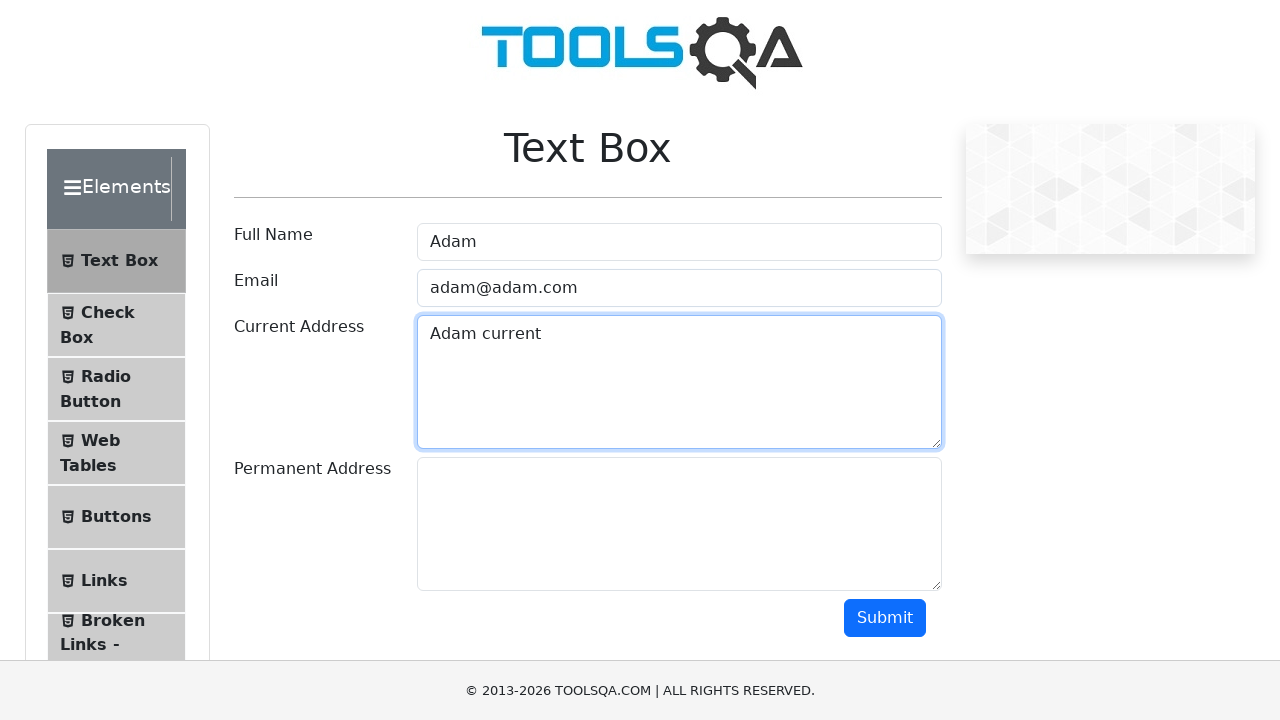

Filled Permanent Address field with 'Adam permanent' on textarea:right-of(:text('Permanent Address')) >> nth=0
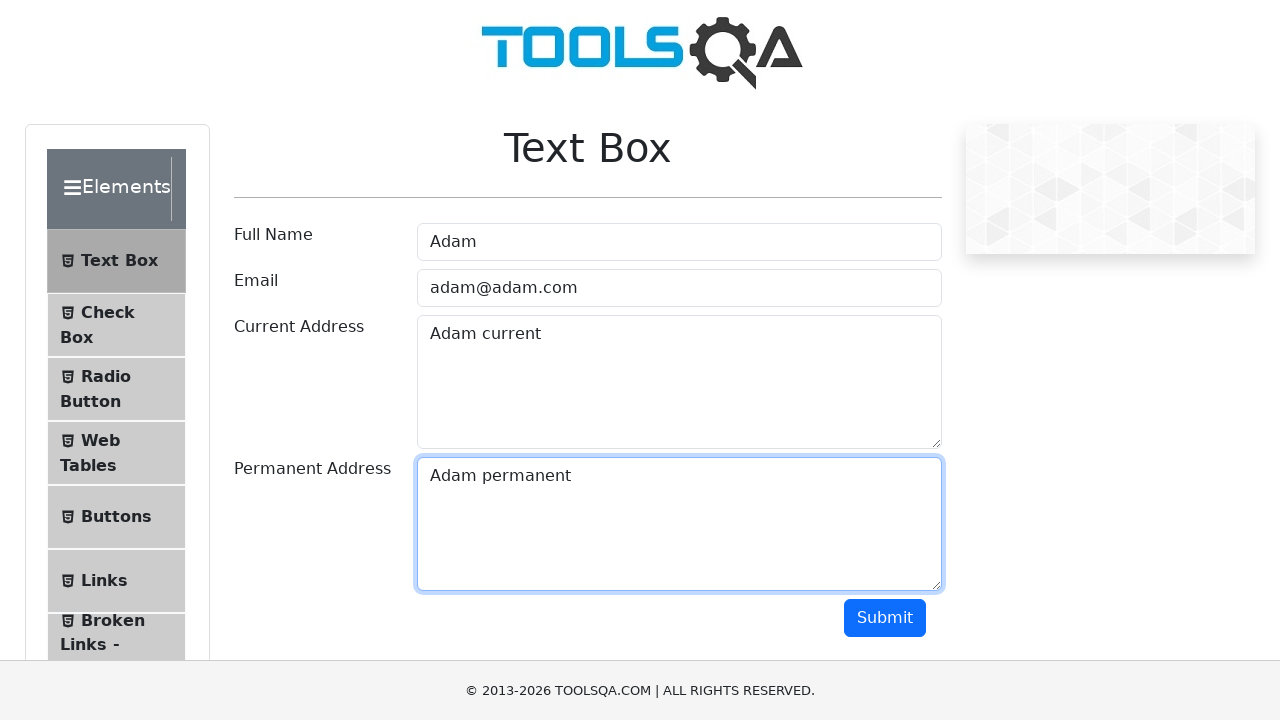

Clicked Submit button at (885, 618) on internal:text="Submit"i
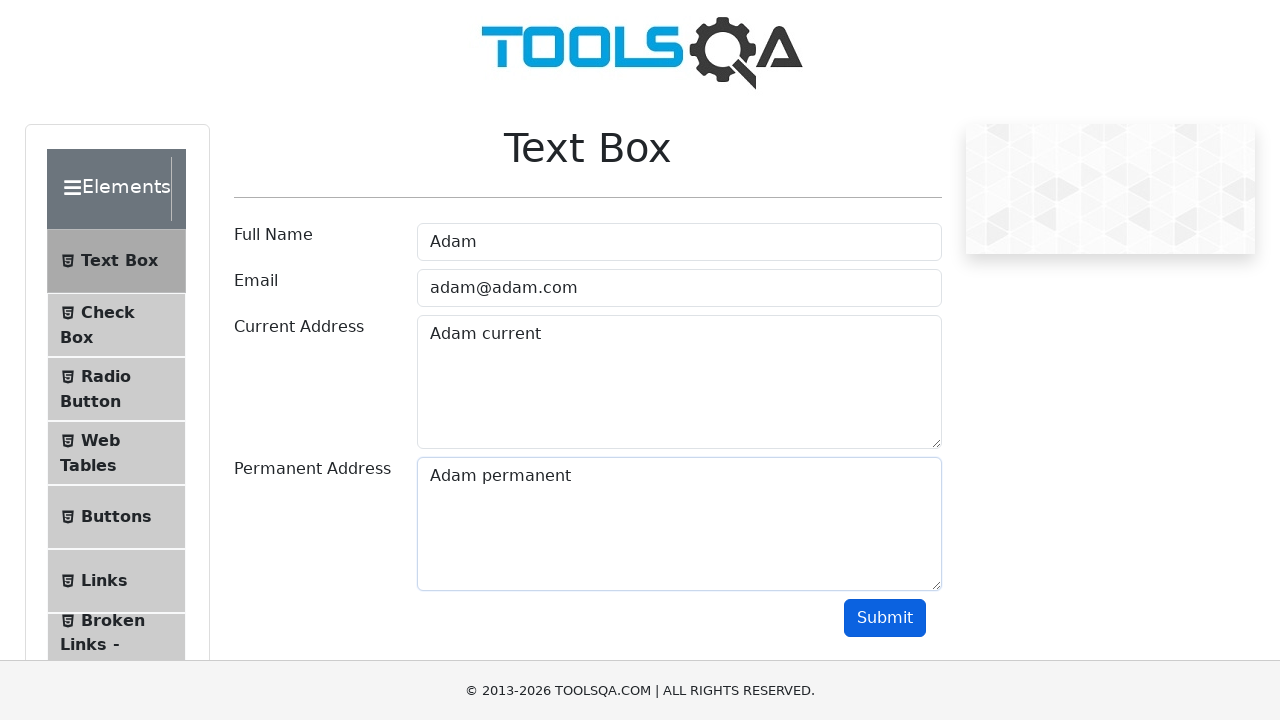

Located output section
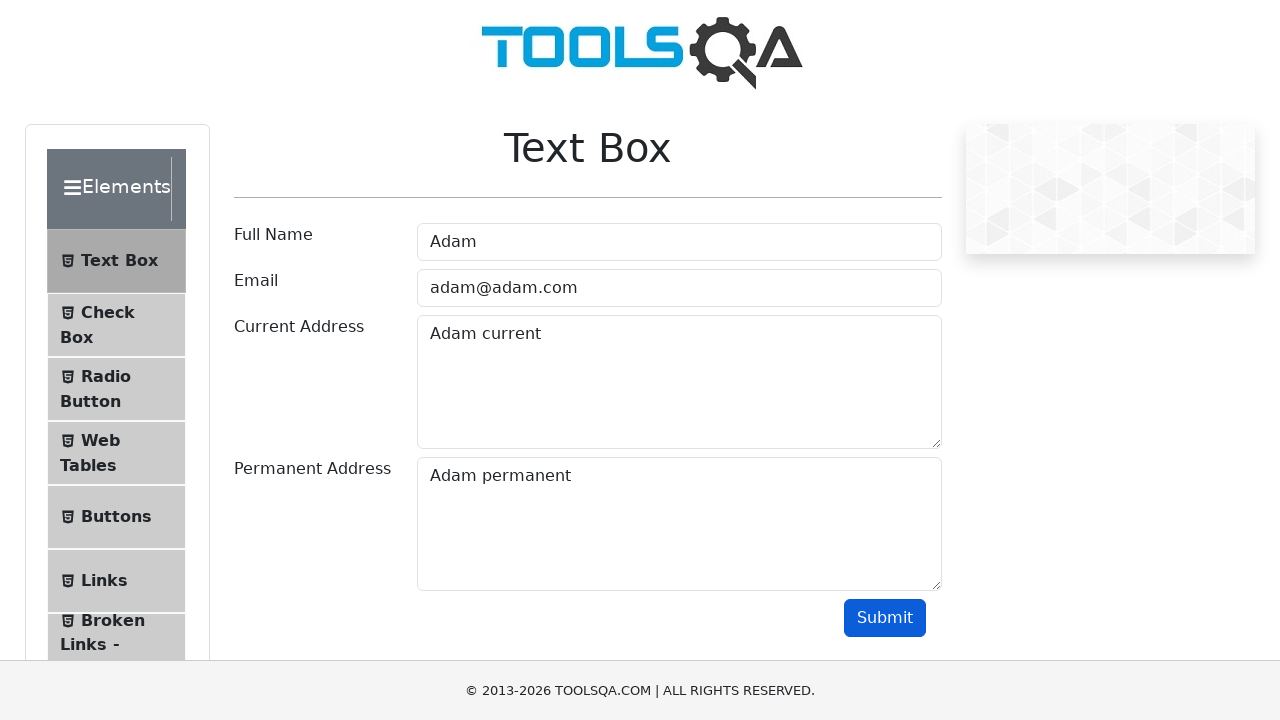

Located output Full Name field
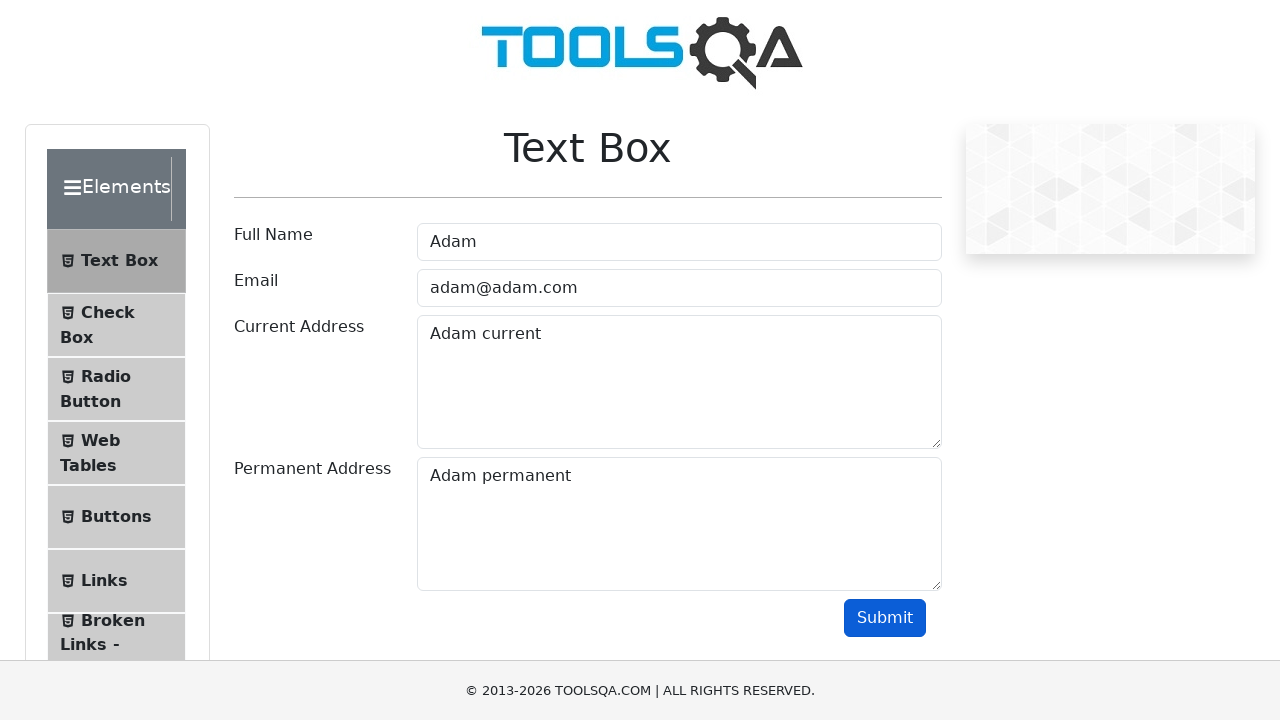

Located output Email field
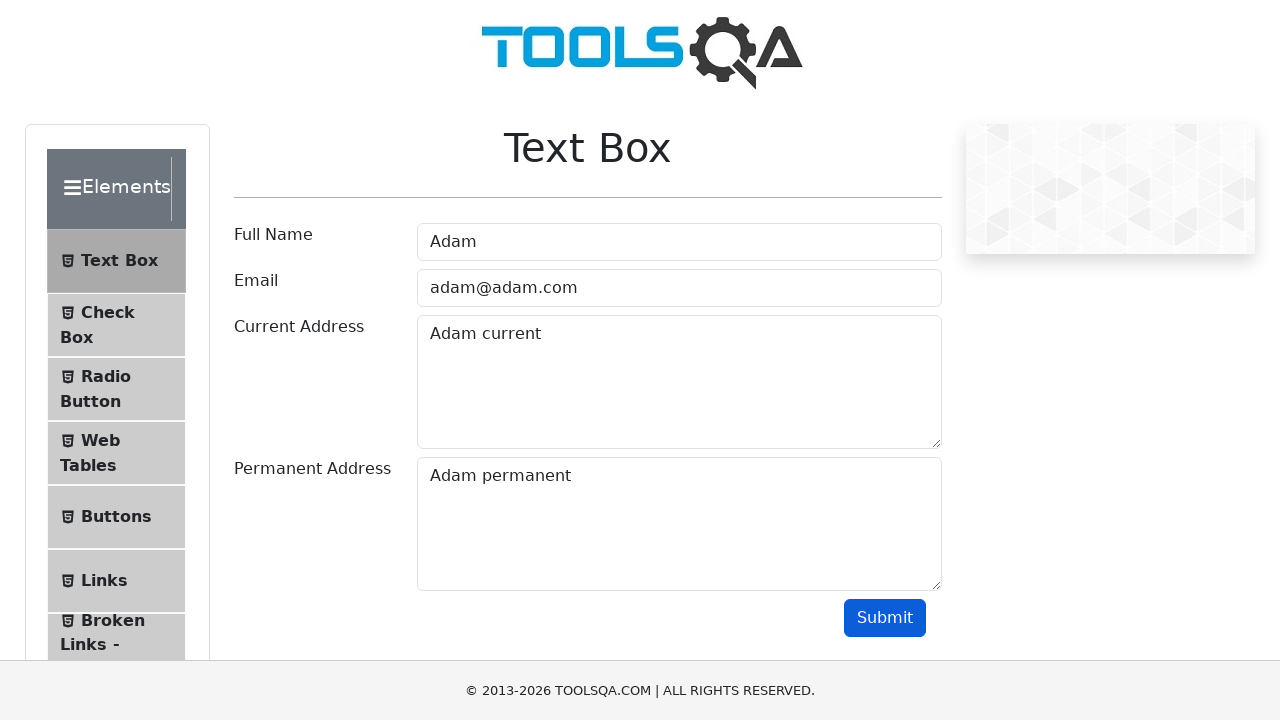

Located output Current Address field
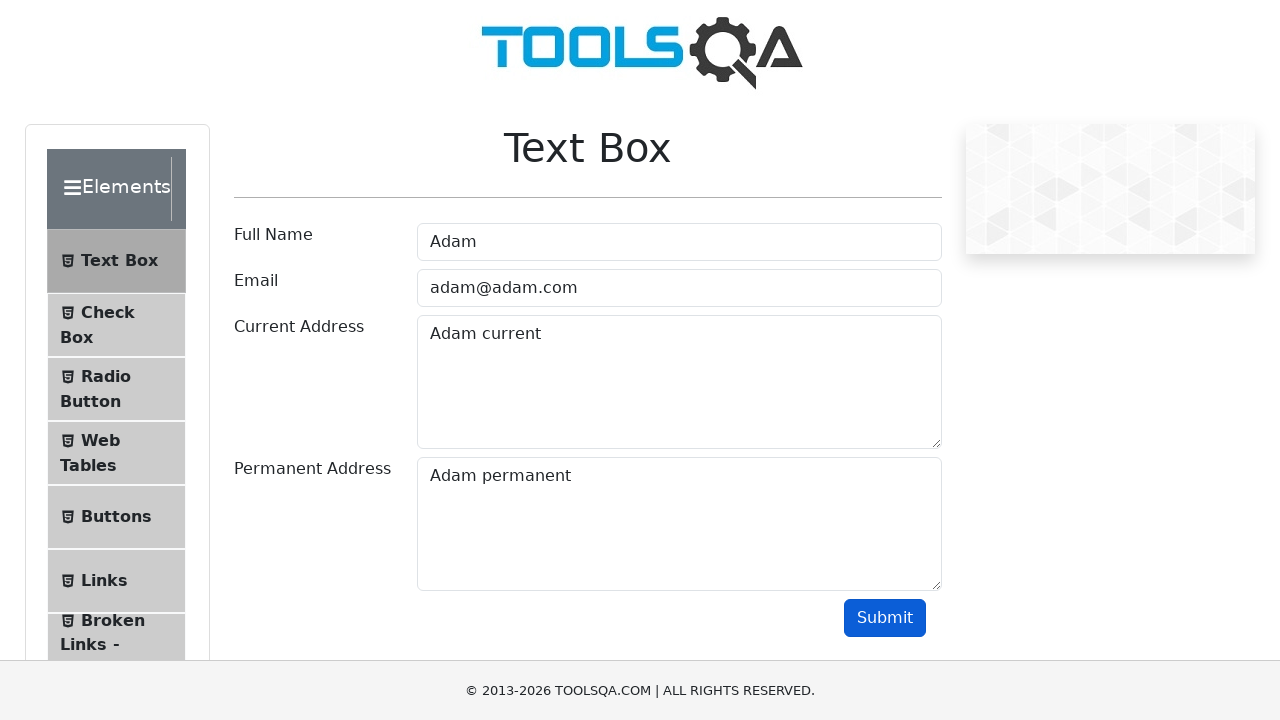

Located output Permanent Address field
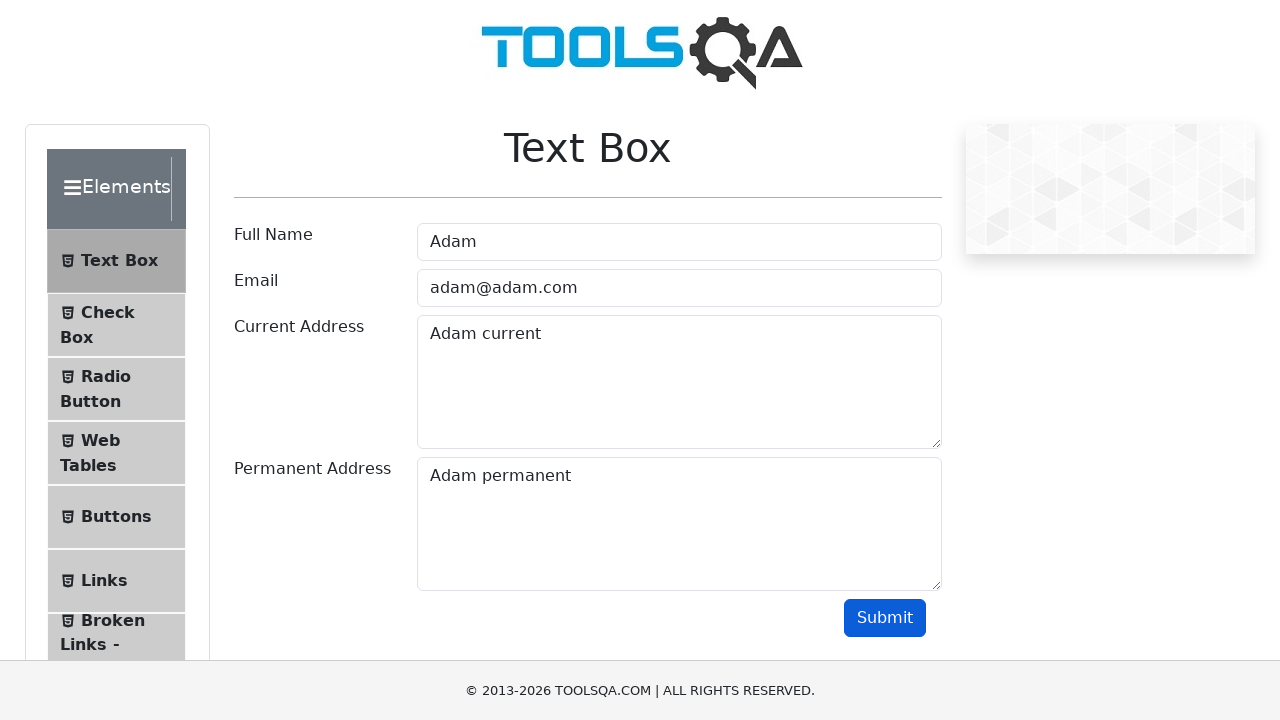

Verified output Full Name contains 'Adam'
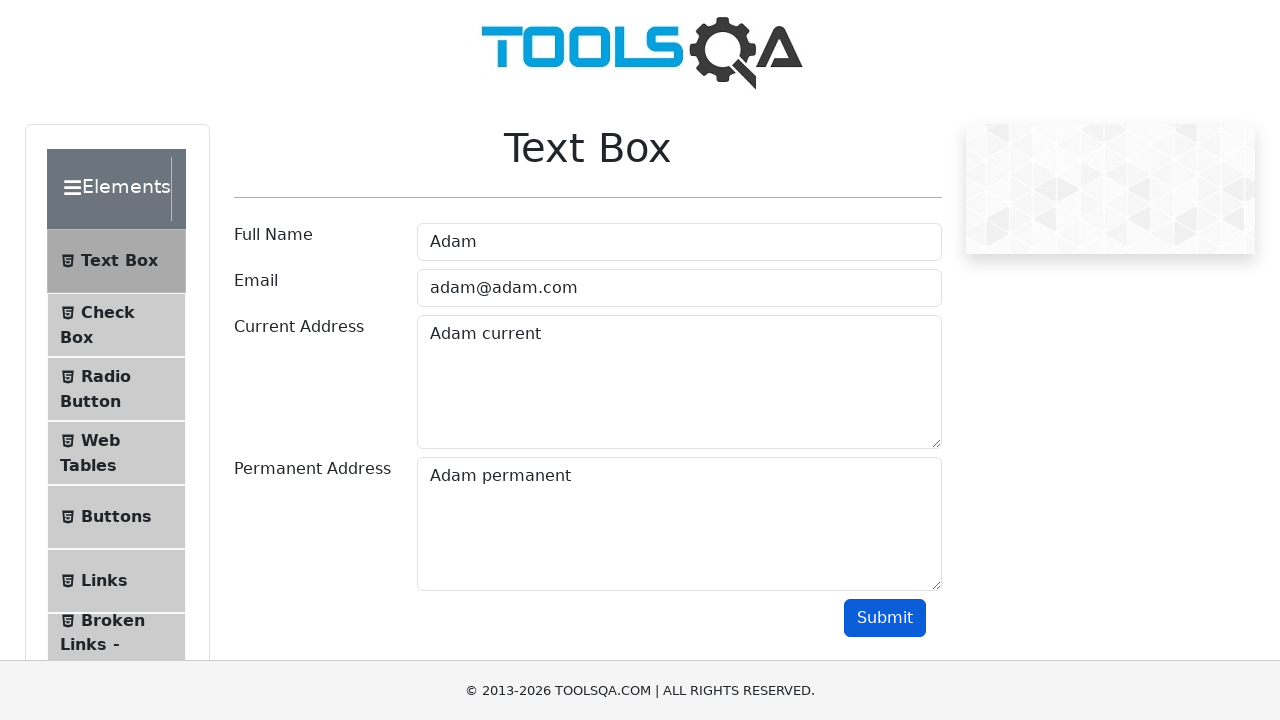

Verified output Email contains 'adam@adam.com'
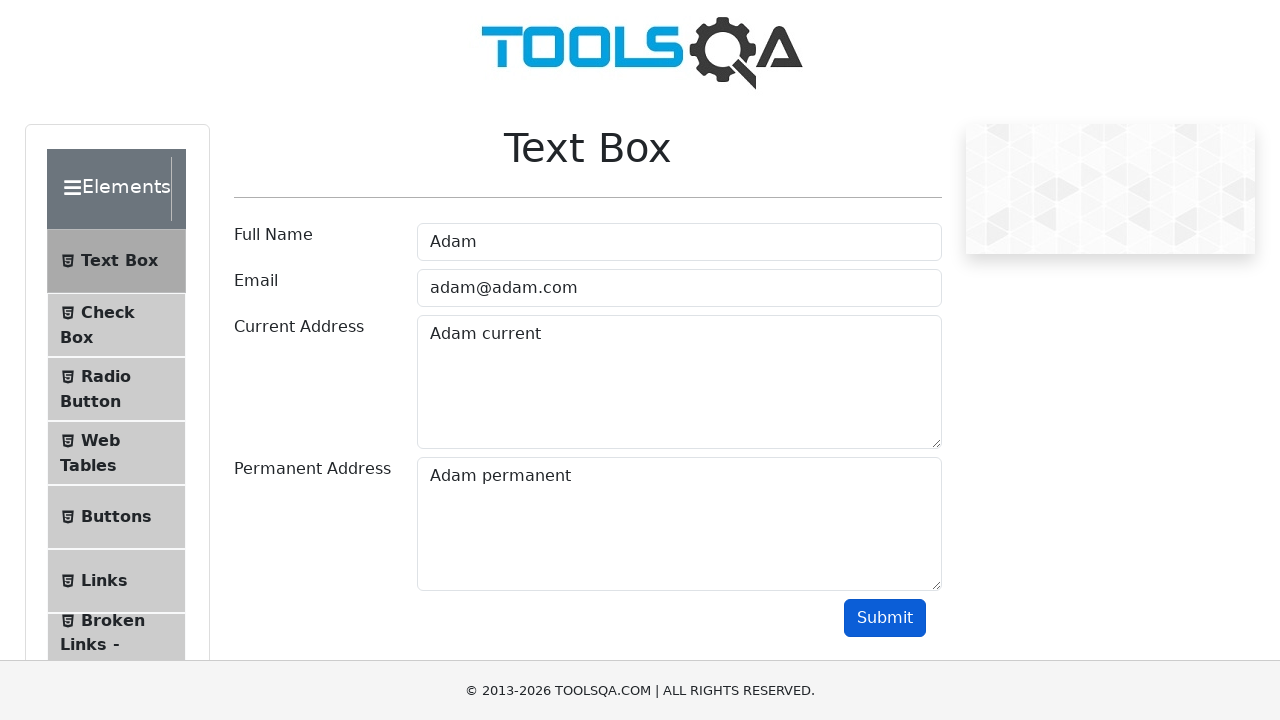

Verified output Current Address contains 'Adam current'
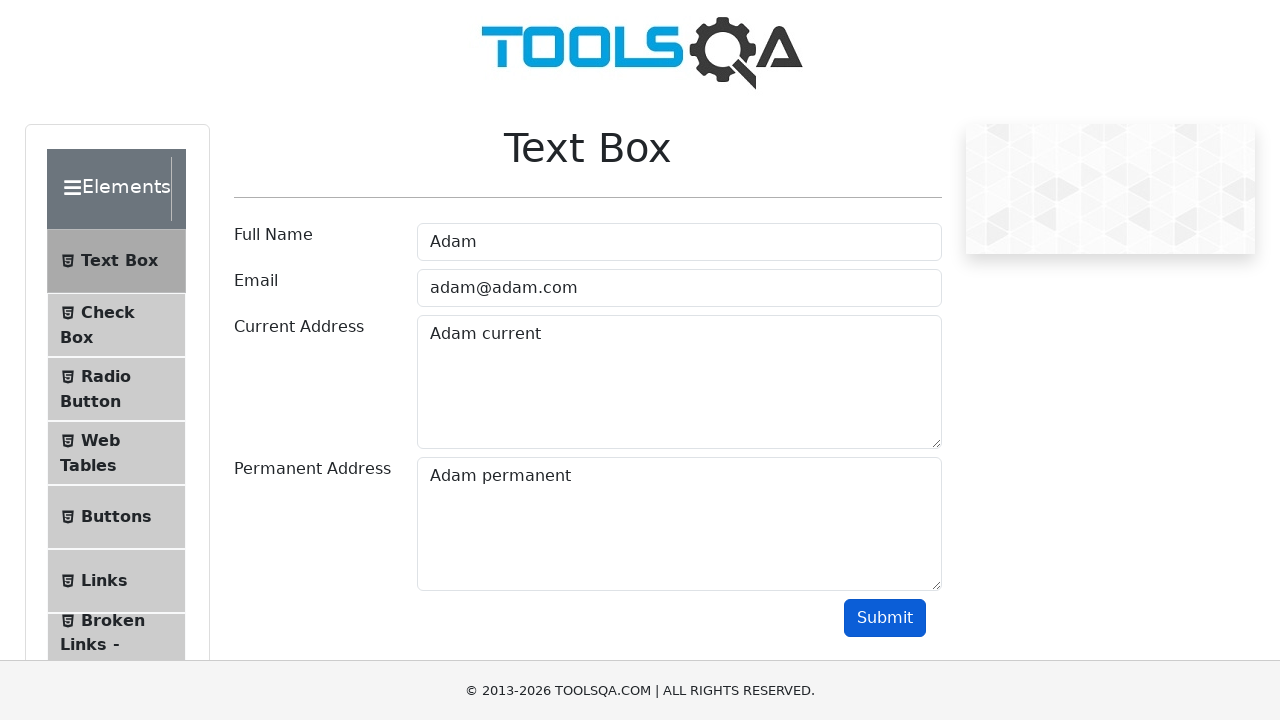

Verified output Permanent Address contains 'Adam permanent'
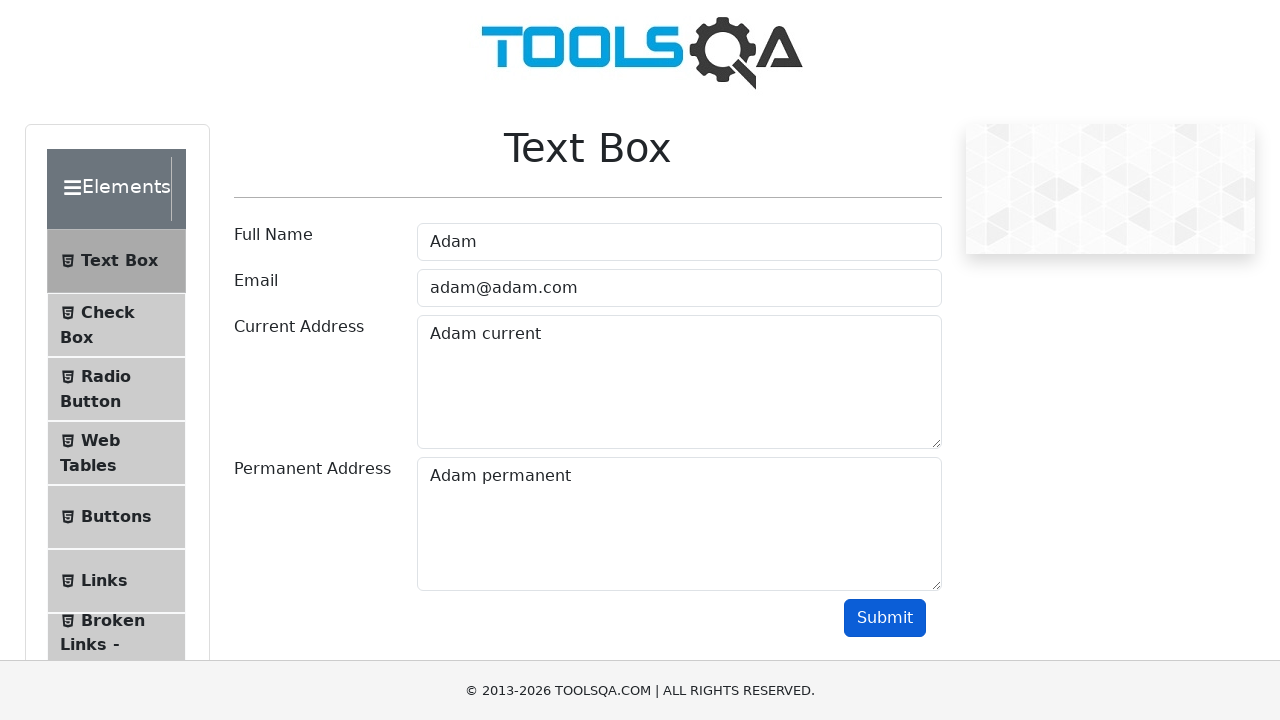

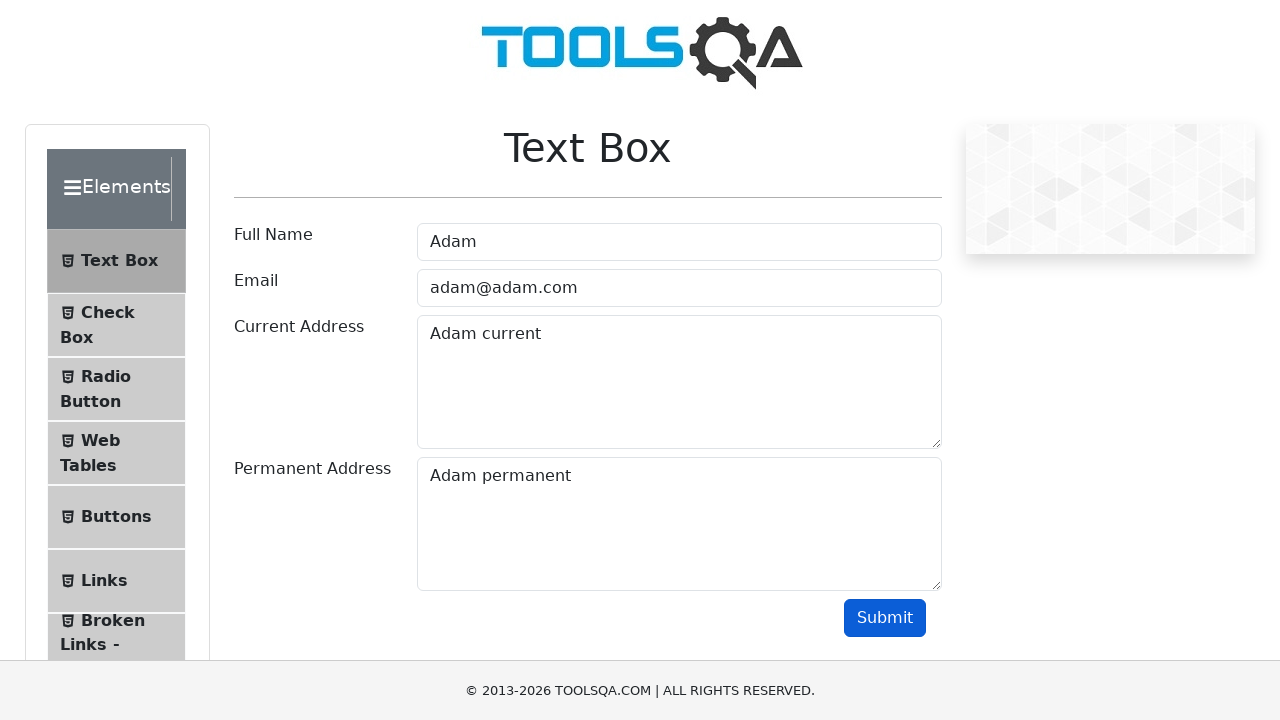